Tests the search functionality on UGD university website by searching for "Ingeniería" and verifying results appear

Starting URL: https://ugd.edu.ar/

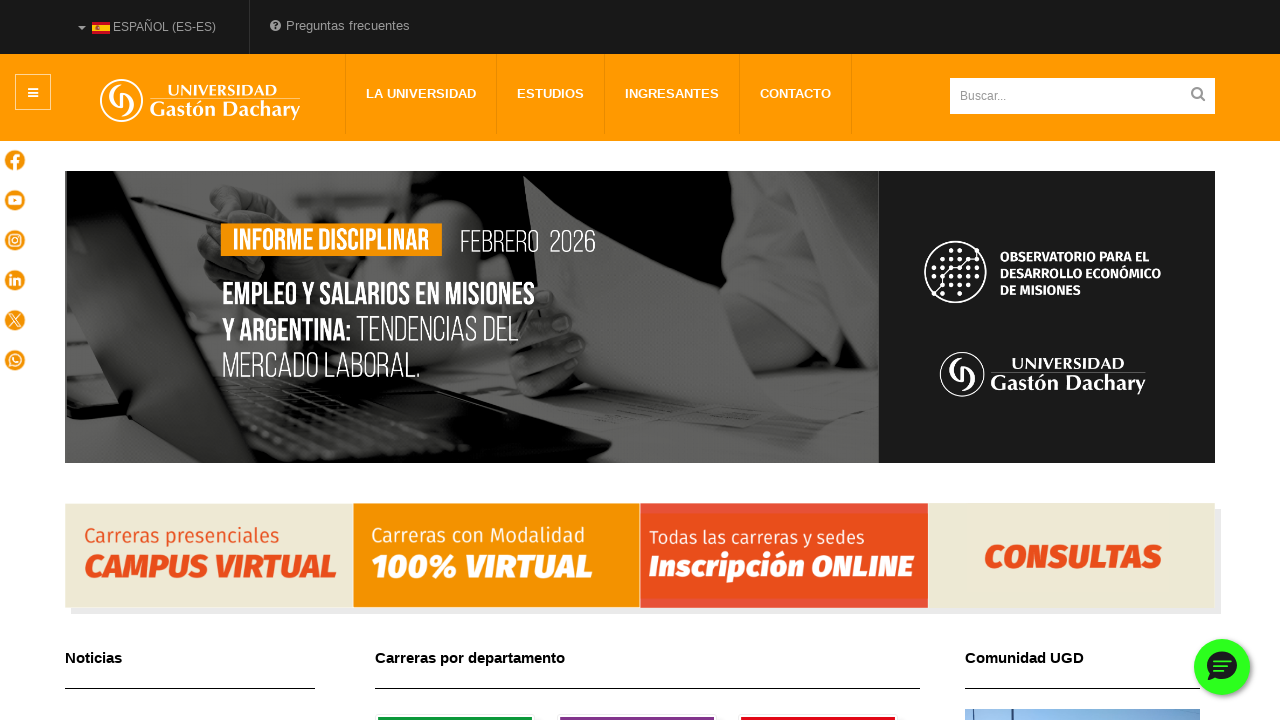

Filled search field with 'Ingeniería' on #mod-search-searchword
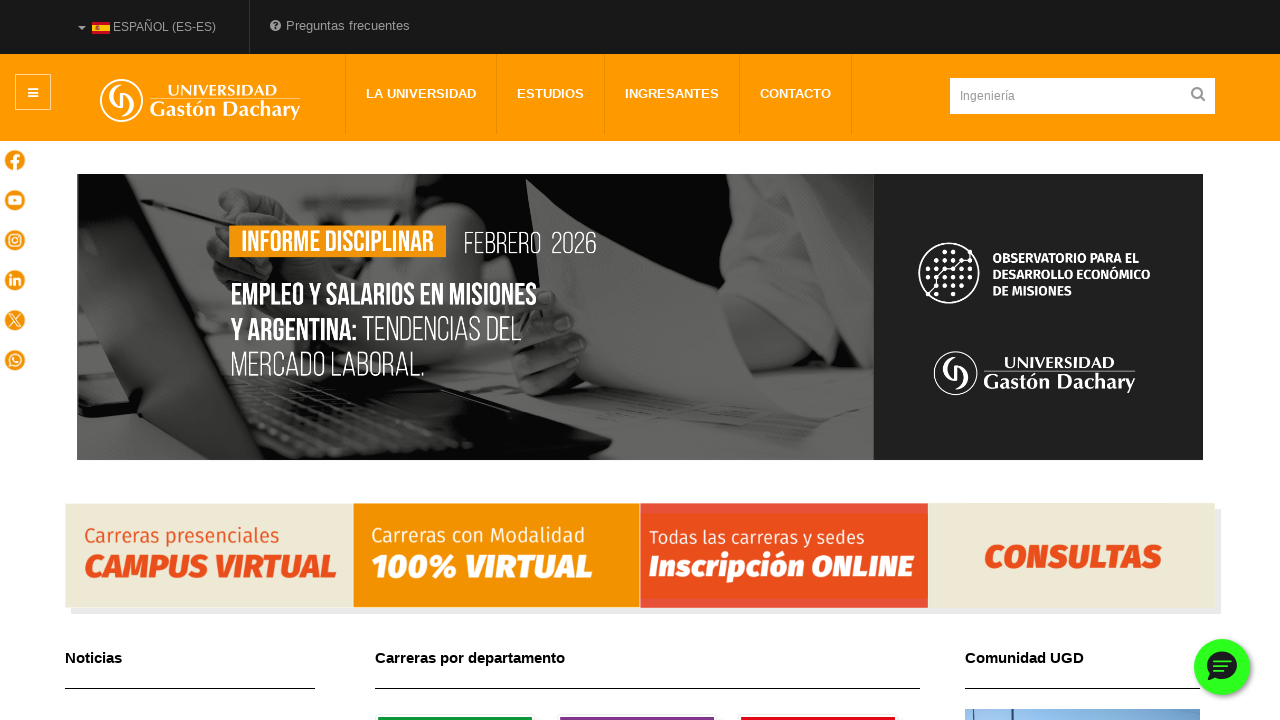

Pressed Enter to submit search on #mod-search-searchword
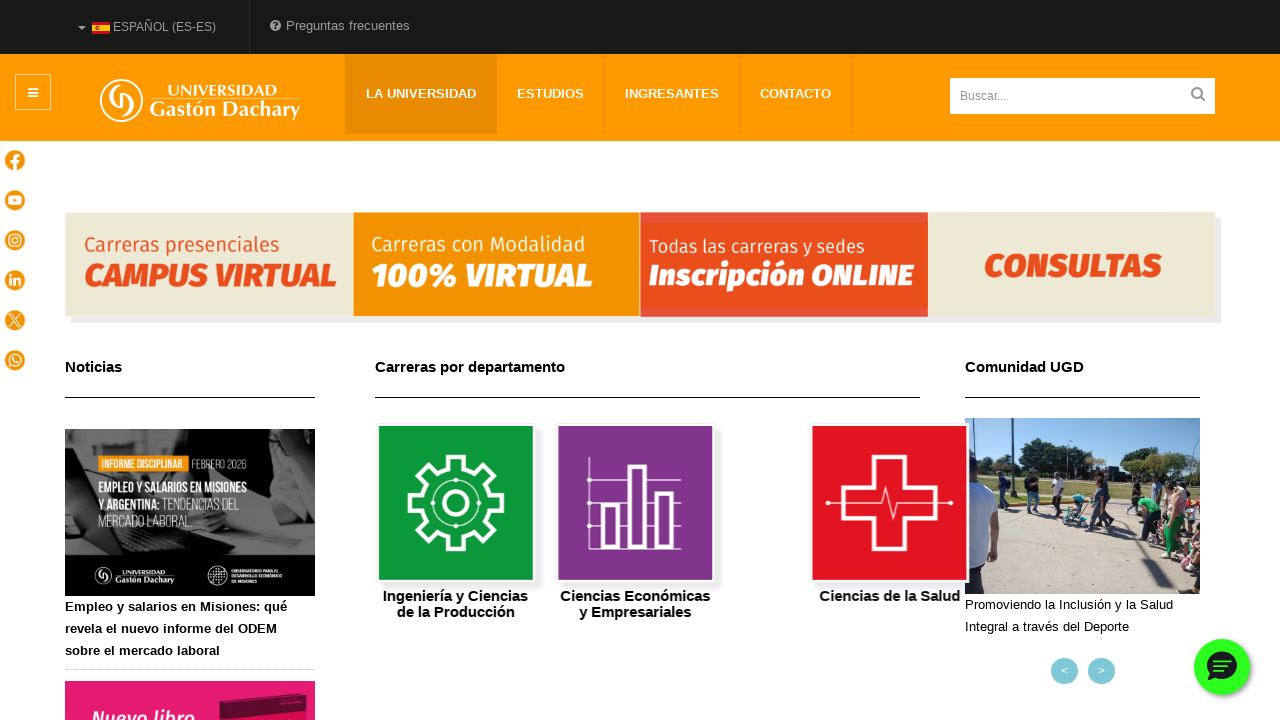

Waited for page to reach networkidle state
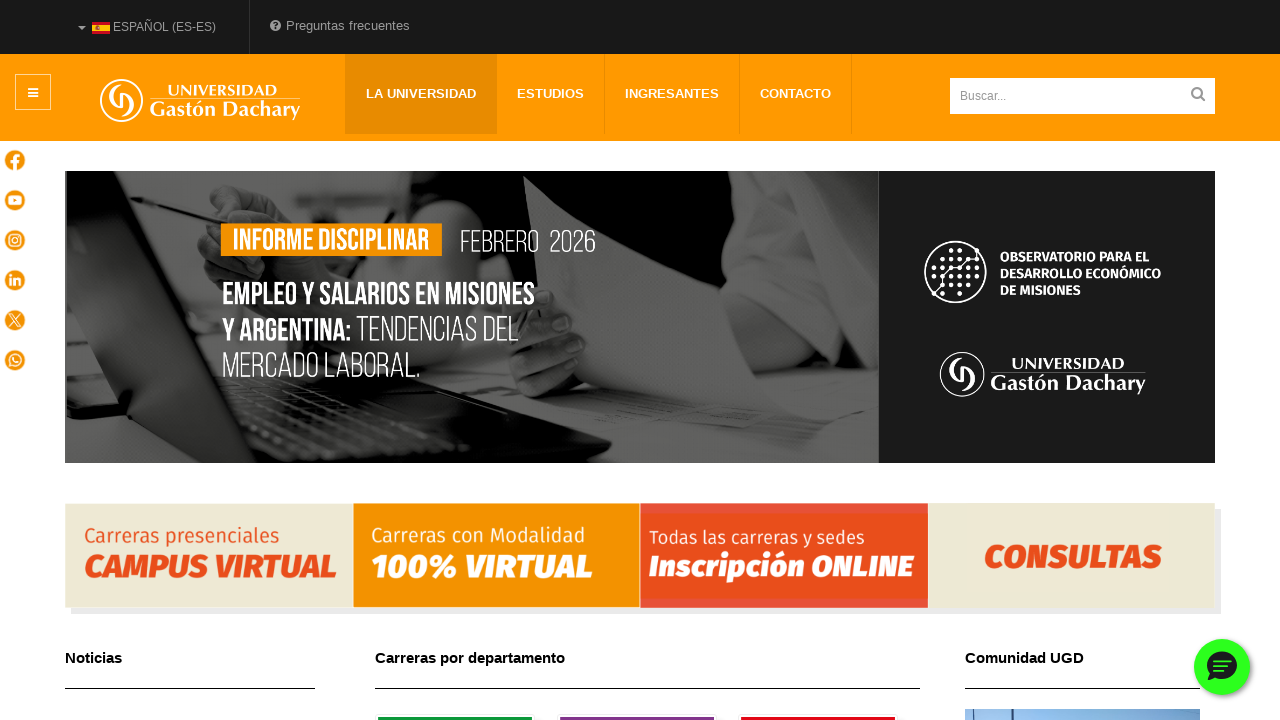

Verified search results appeared with highlighted matches
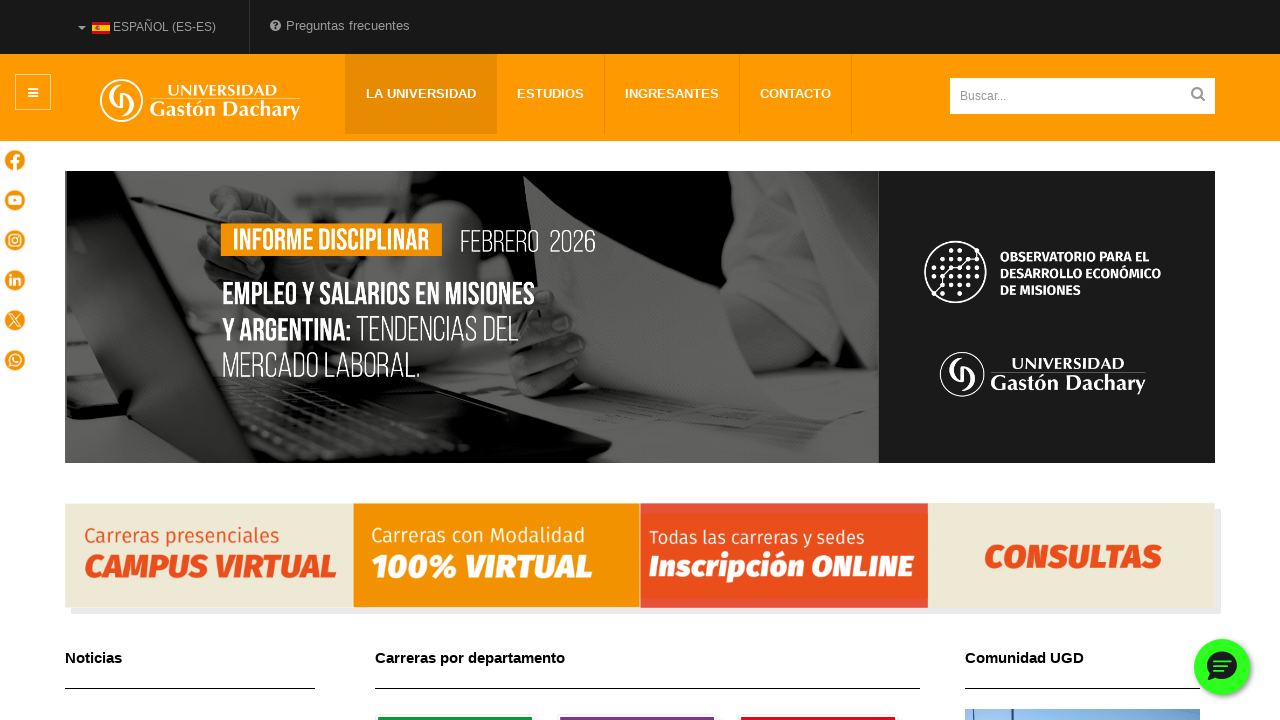

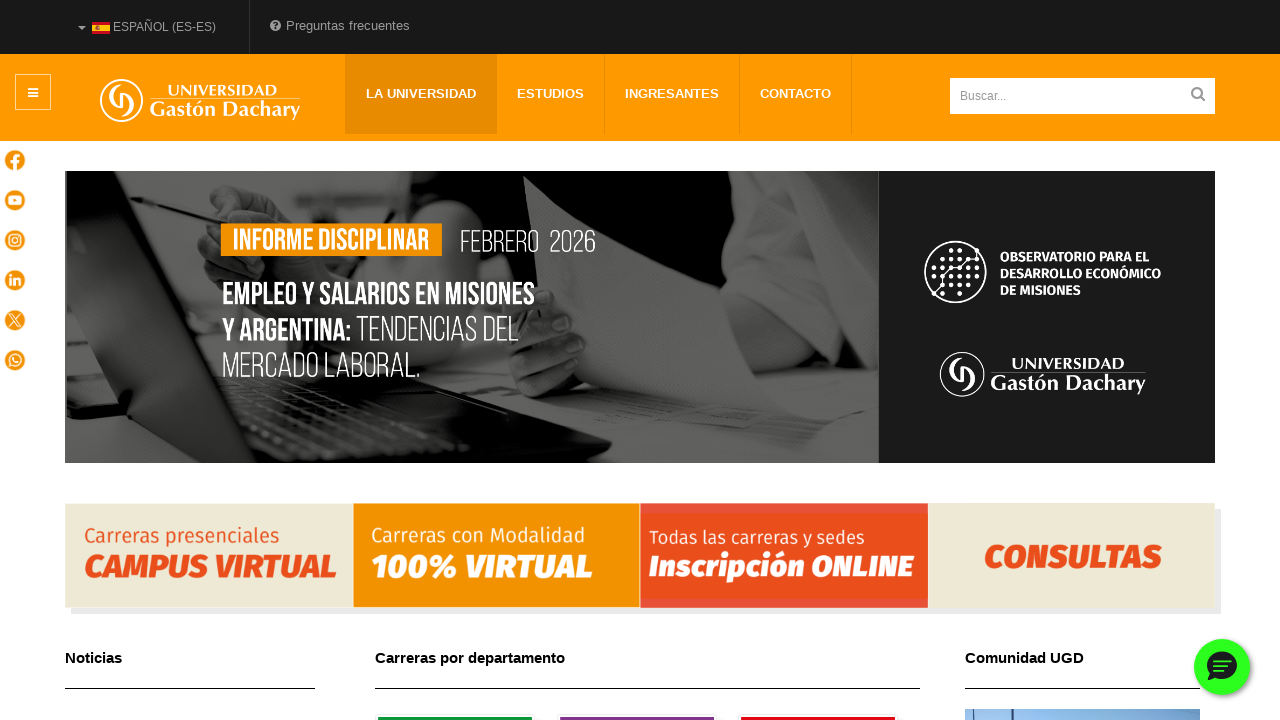